Tests iframe interaction on W3Schools by clicking a button inside an iframe element

Starting URL: https://www.w3schools.com/jsref/tryit.asp?filename=tryjsref_submit_get

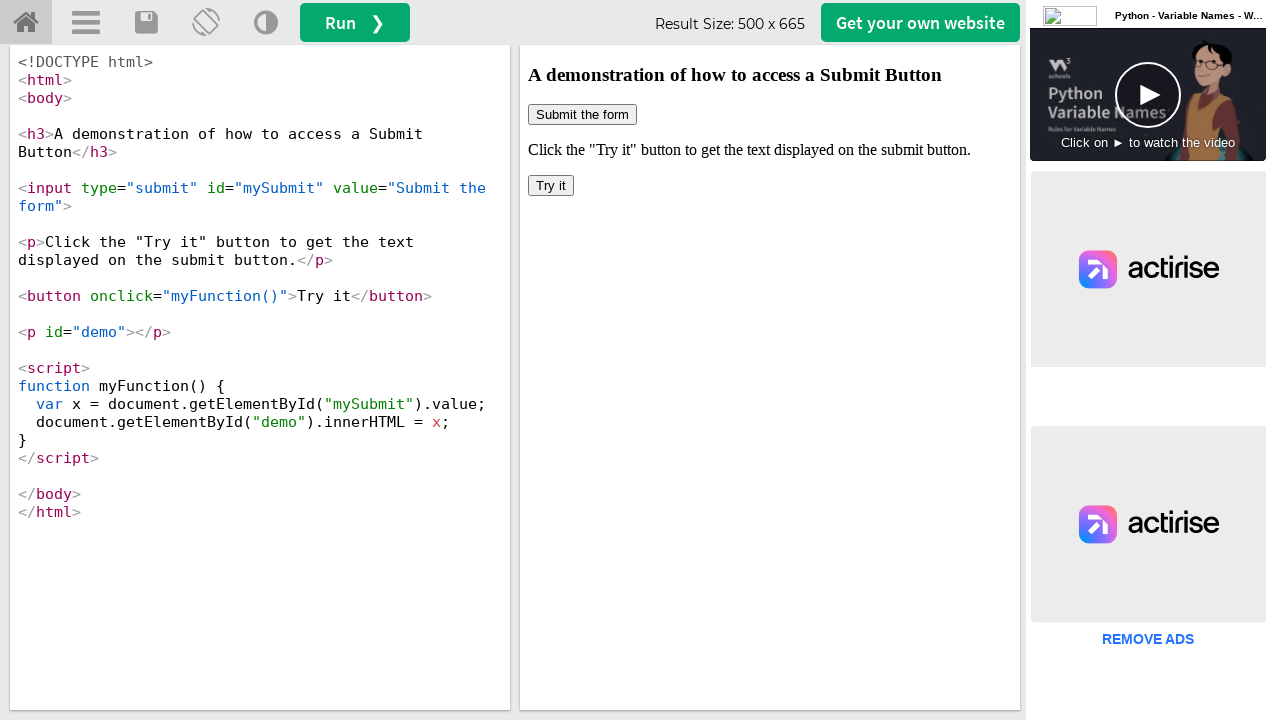

Waited 2 seconds for iframe to load
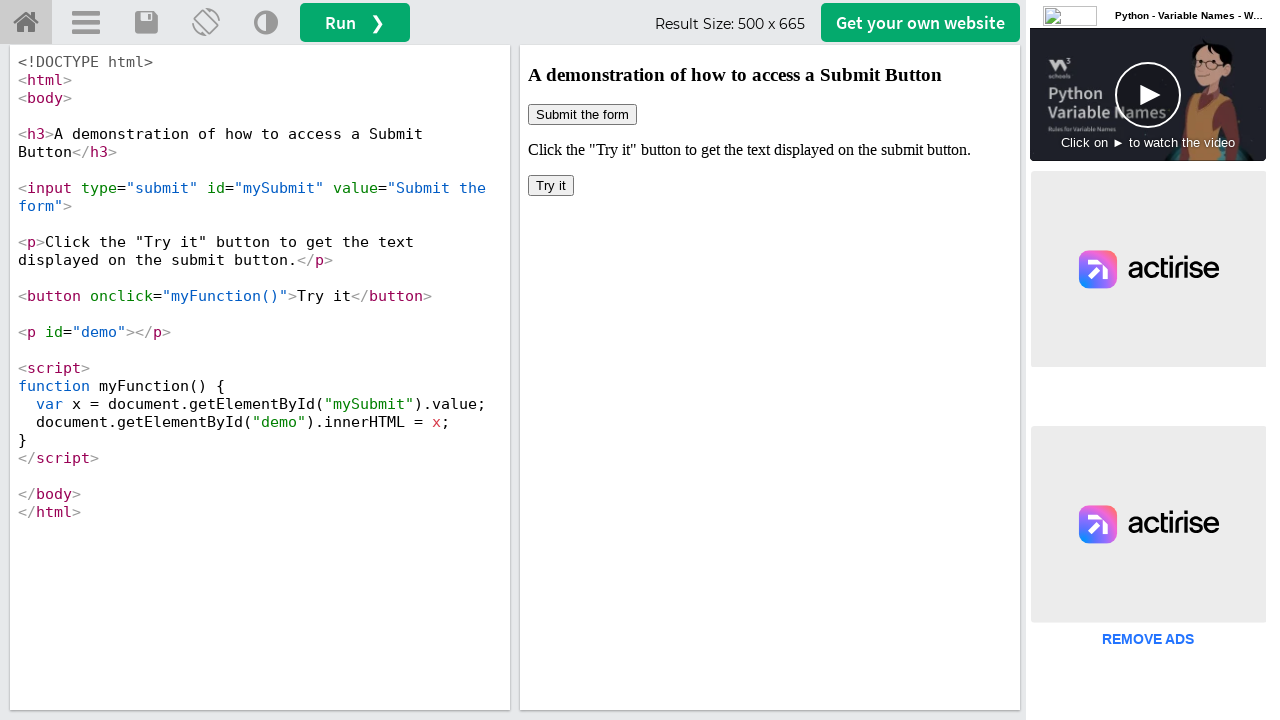

Located iframe element with id 'iframeResult'
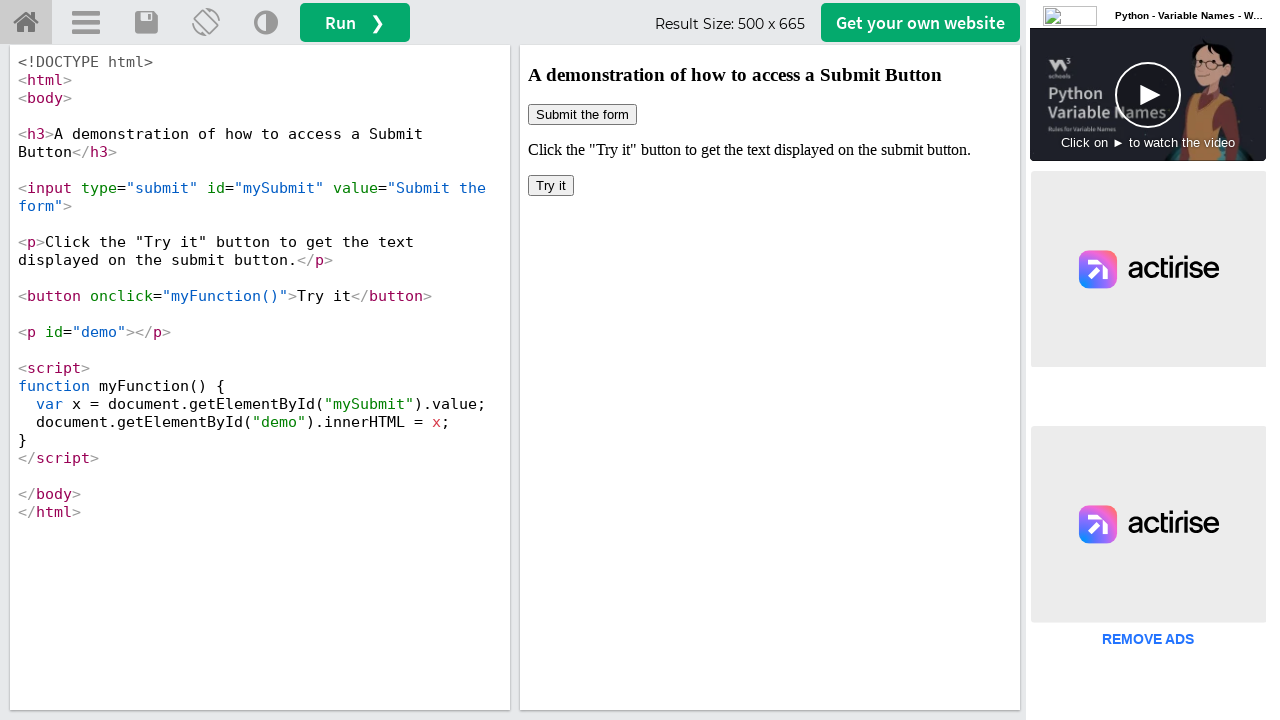

Clicked 'Try it' button inside iframe at (551, 186) on iframe#iframeResult >> internal:control=enter-frame >> button:has-text('Try it')
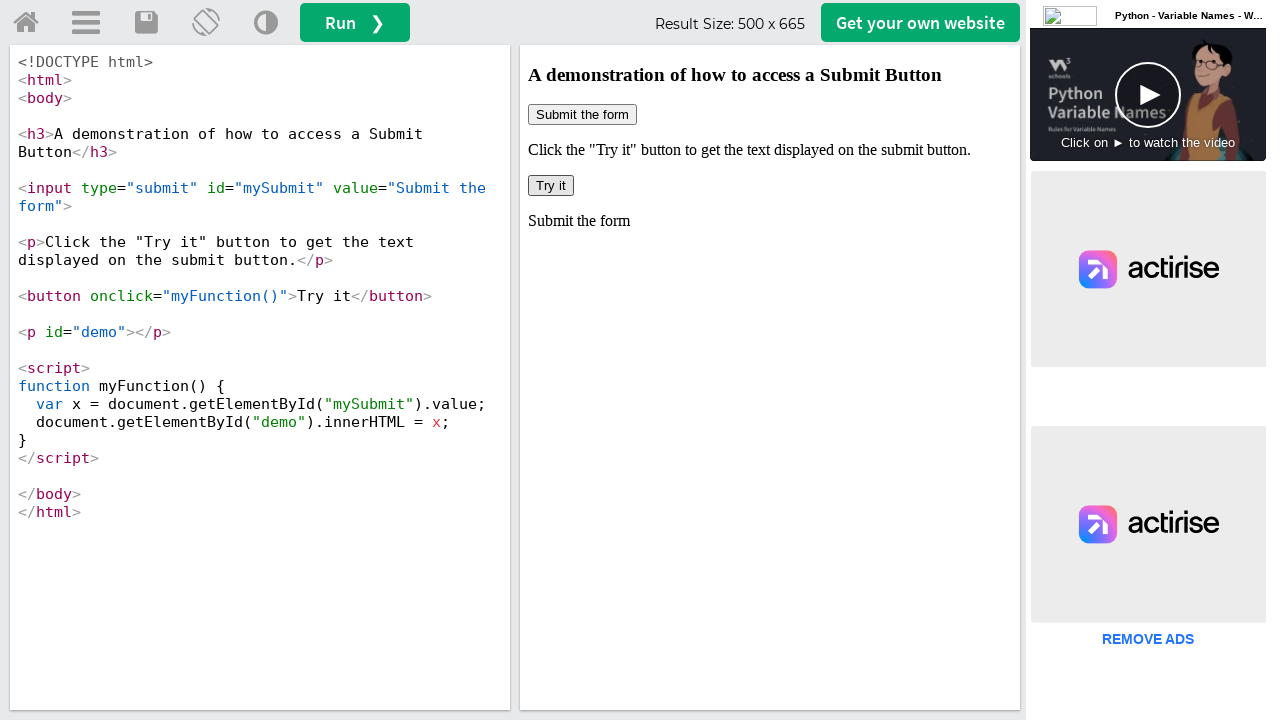

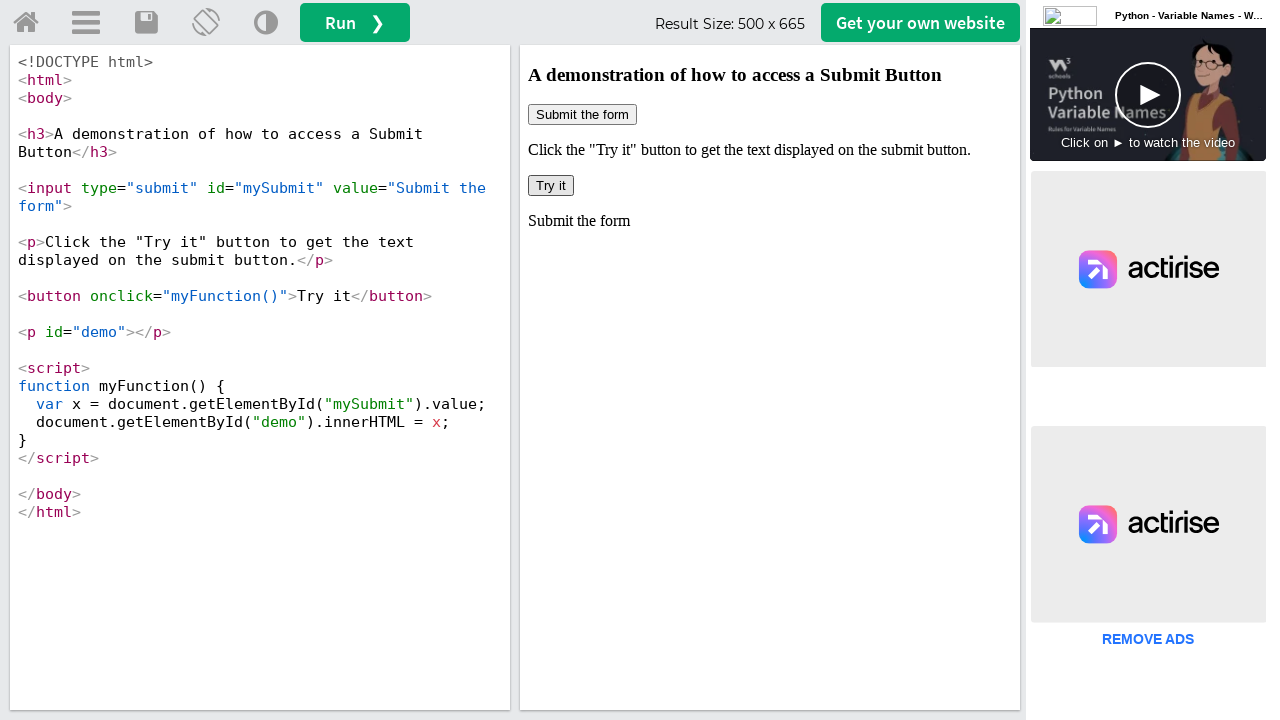